Tests keyboard interaction by navigating to a key presses demo page and sending a keyboard key (CANCEL/Escape) to verify keyboard action handling.

Starting URL: https://the-internet.herokuapp.com/key_presses

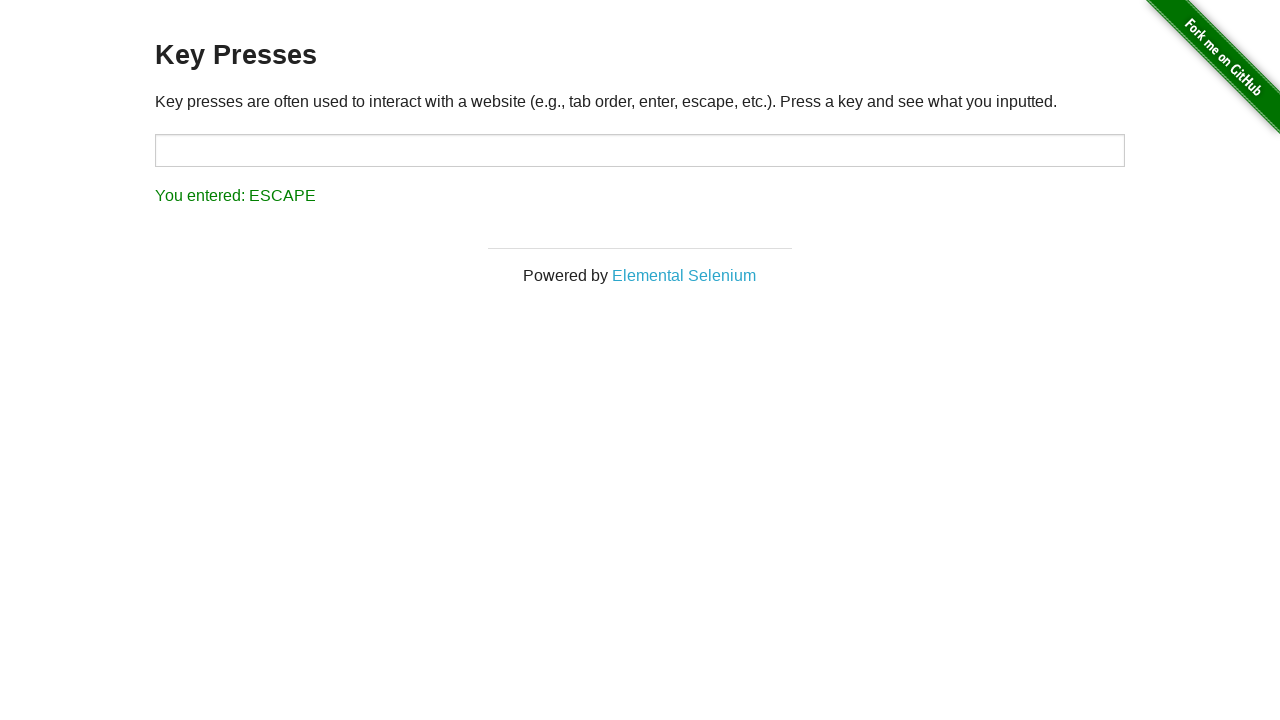

Navigated to key presses demo page
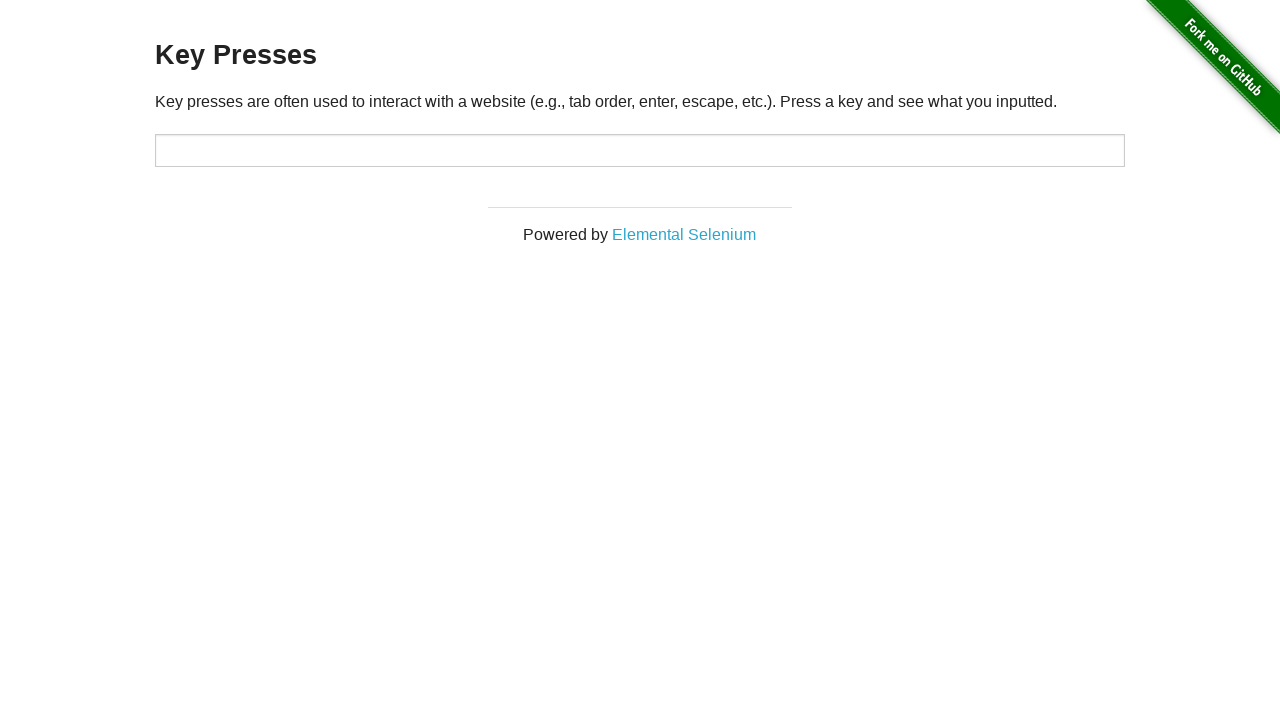

Pressed Escape key (CANCEL)
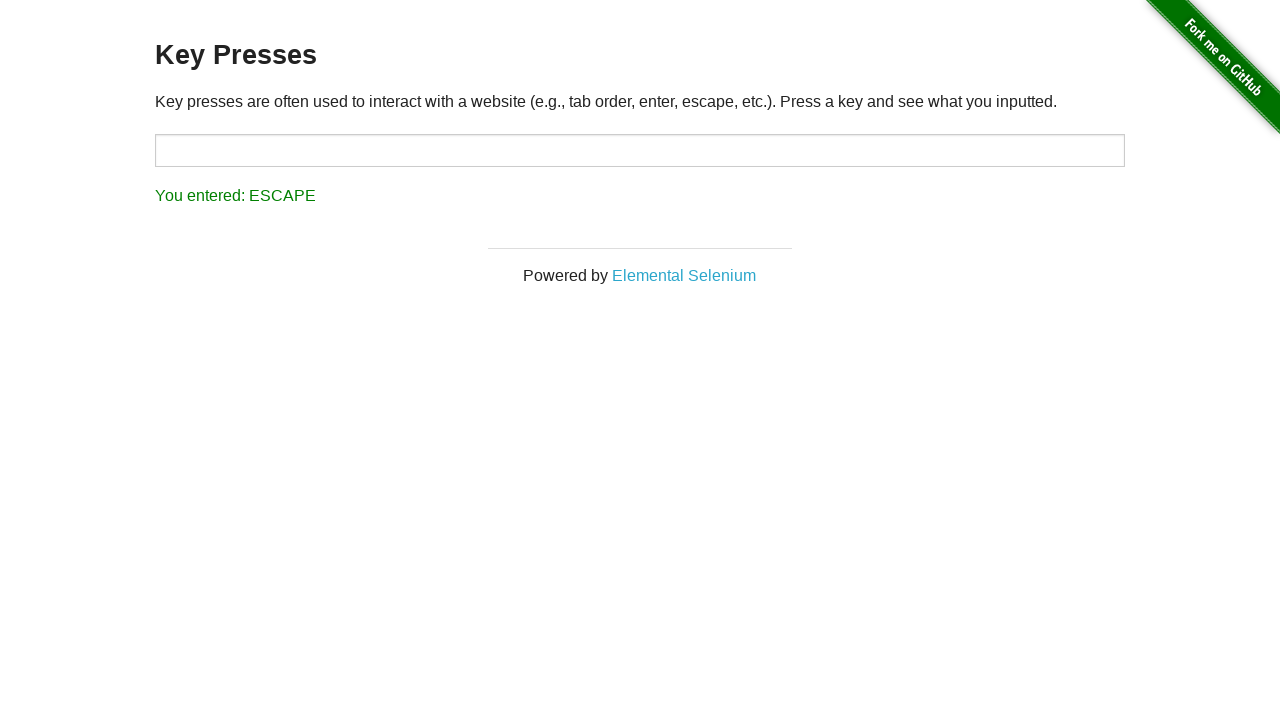

Result element loaded and displayed on page
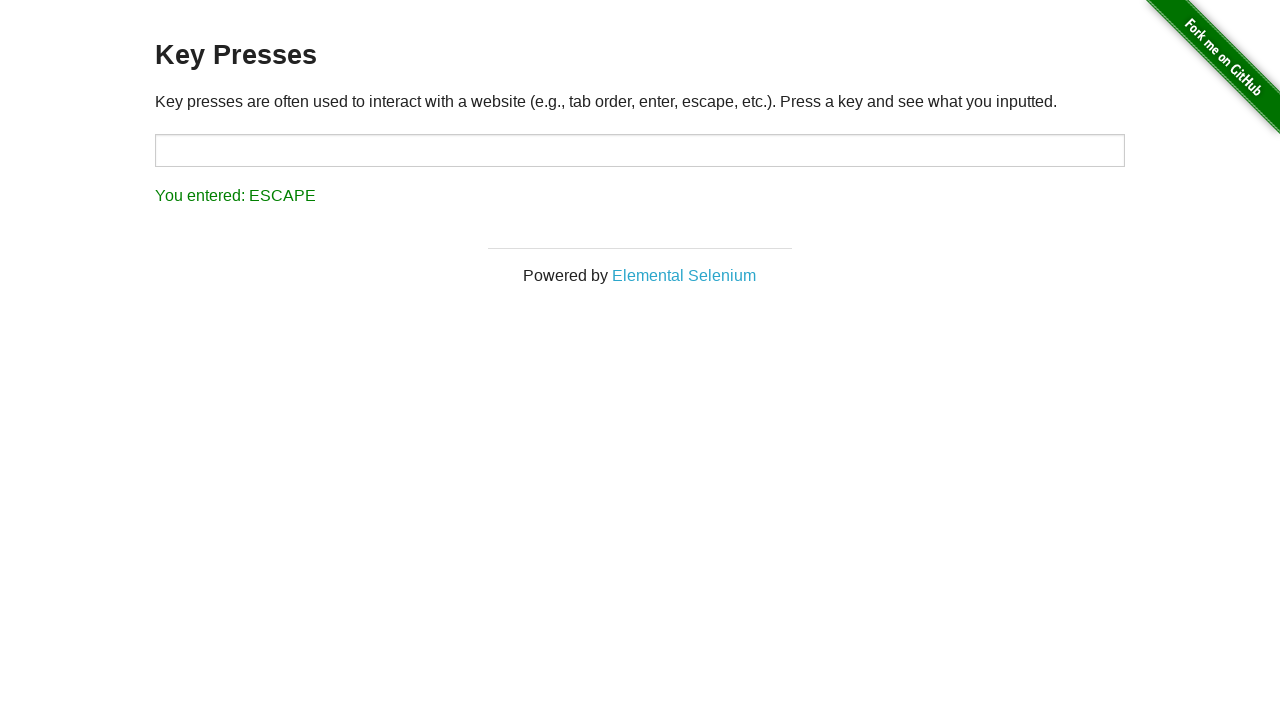

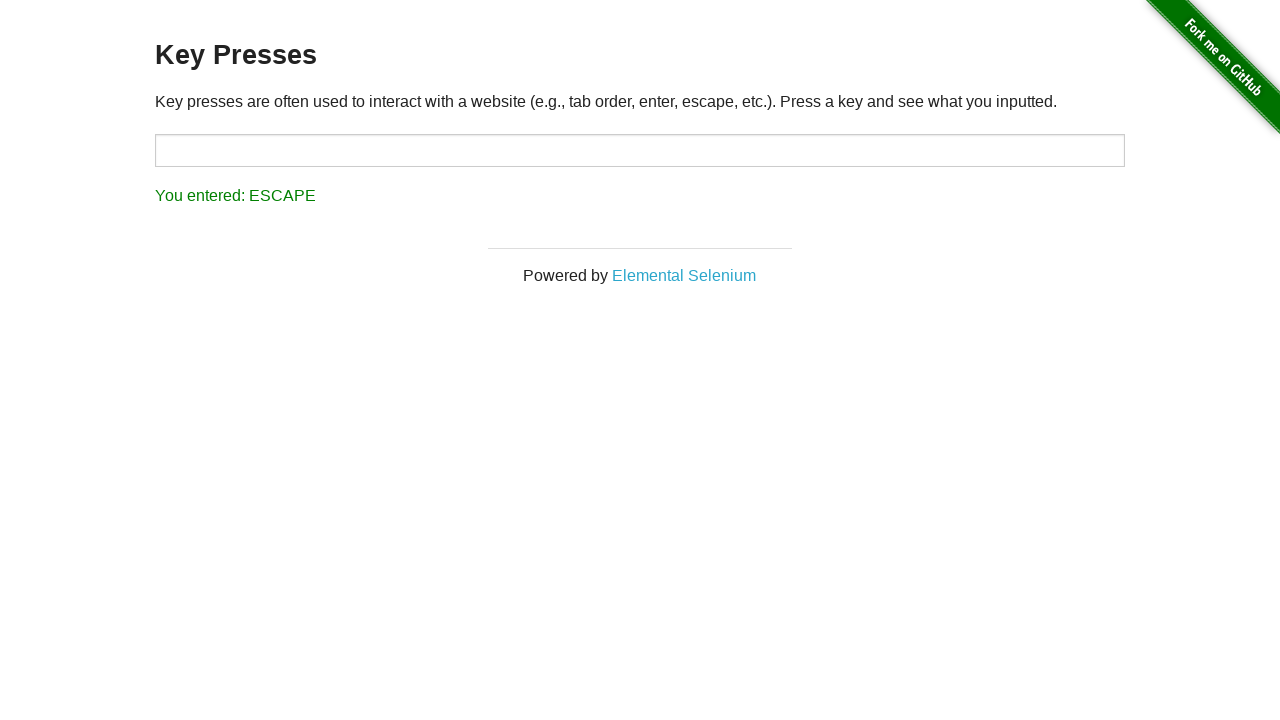